Tests alert functionality by navigating to the Alerts section, clicking the alert button, and interacting with the browser alert dialog.

Starting URL: https://demoqa.com/

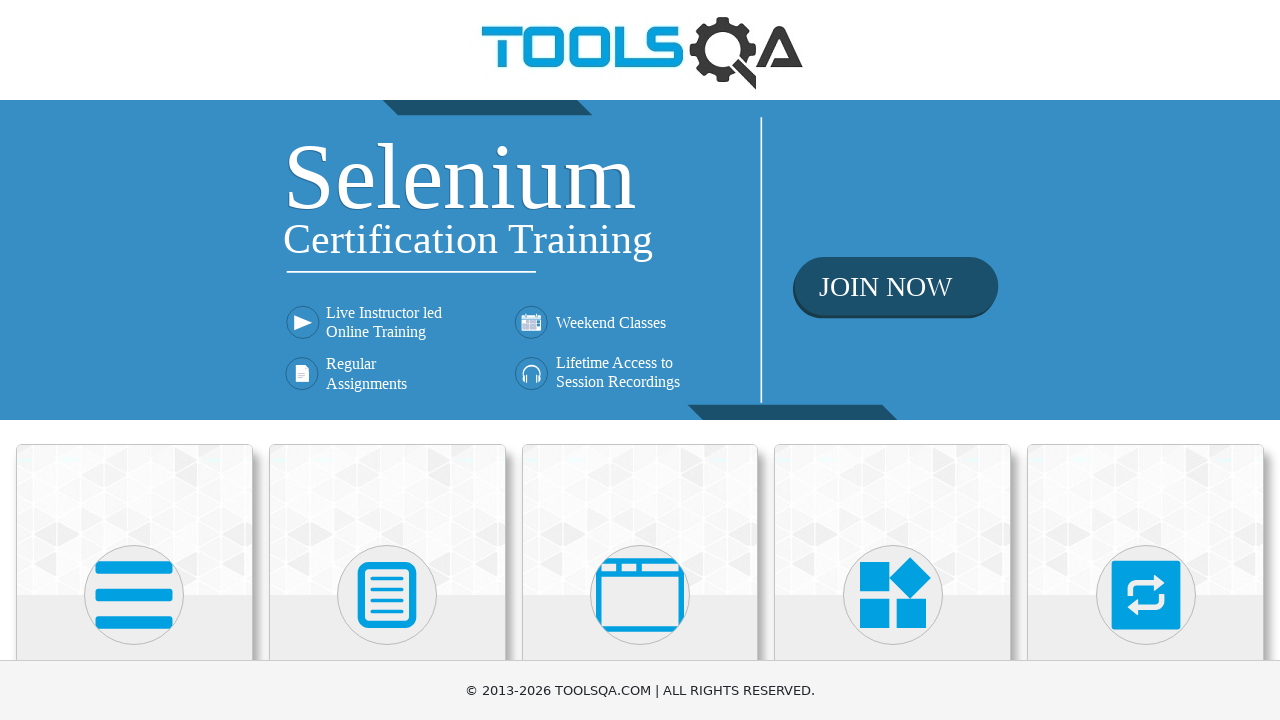

Clicked on Alerts, Frame & Windows card at (640, 360) on xpath=//h5[text()='Alerts, Frame & Windows']
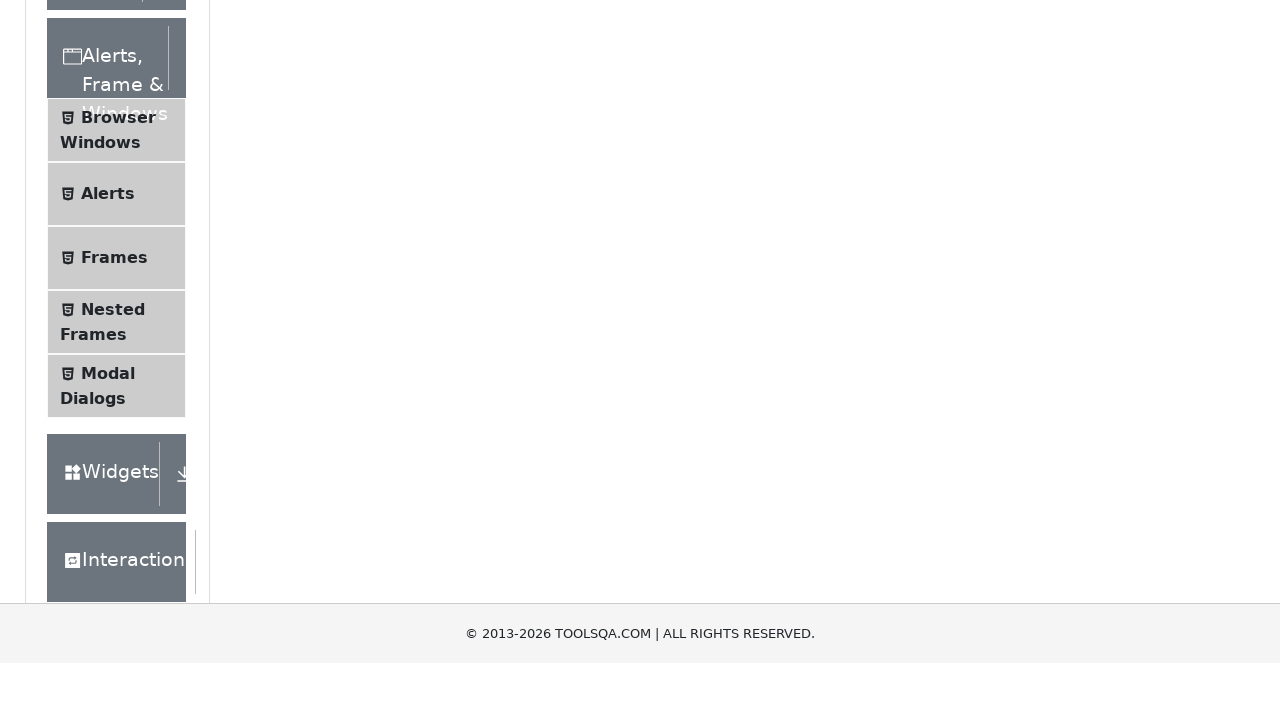

Clicked on Alerts menu item at (108, 501) on xpath=//span[text()='Alerts']
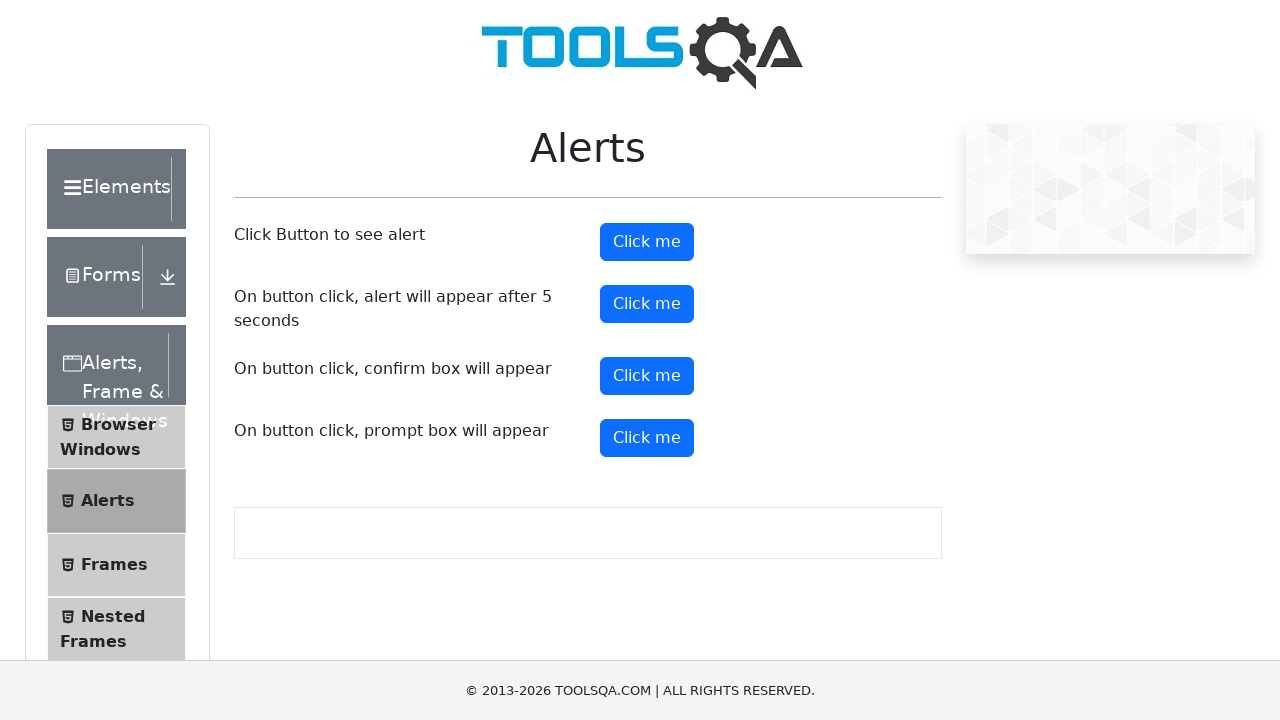

Set up dialog handler to accept alerts
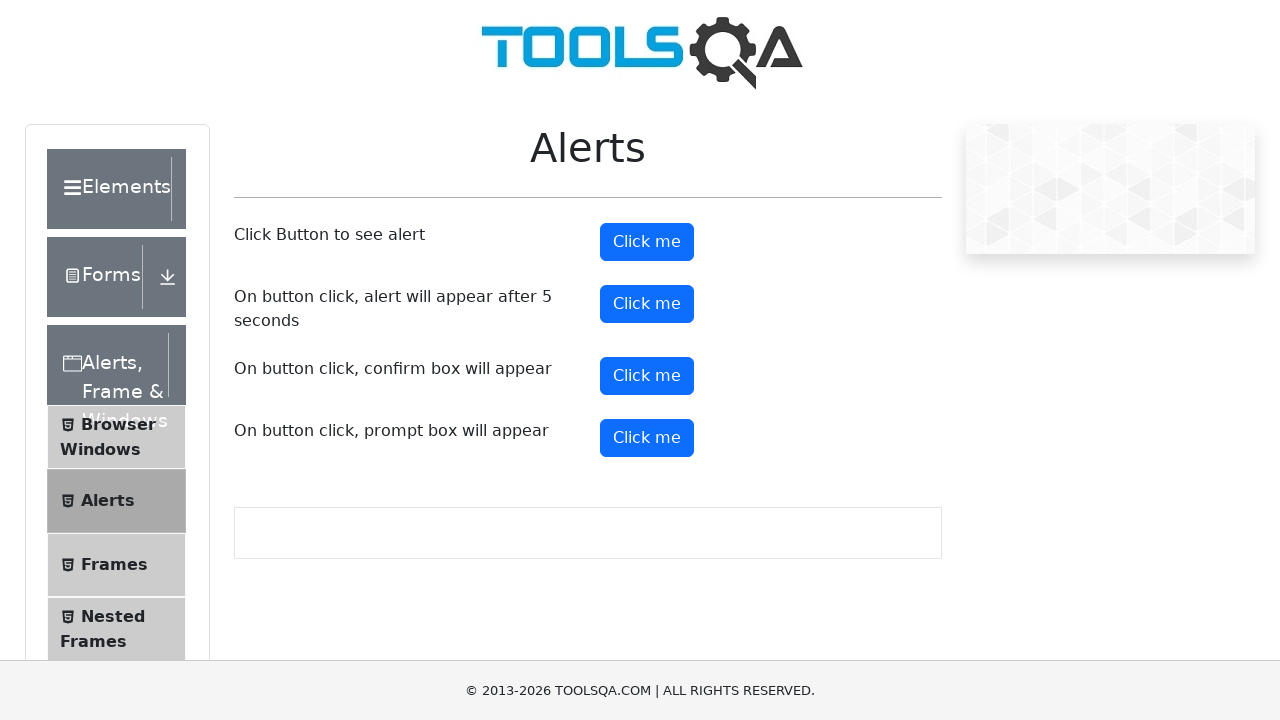

Clicked the alert button and accepted the browser alert at (647, 242) on #alertButton
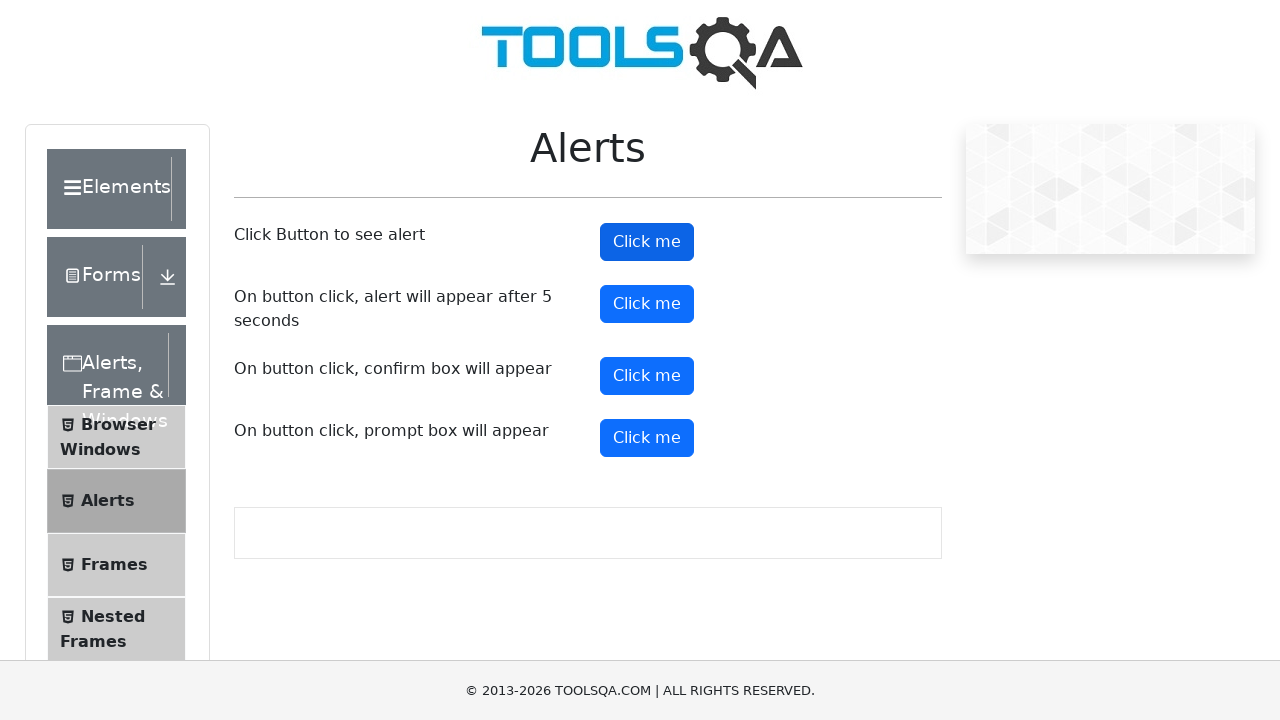

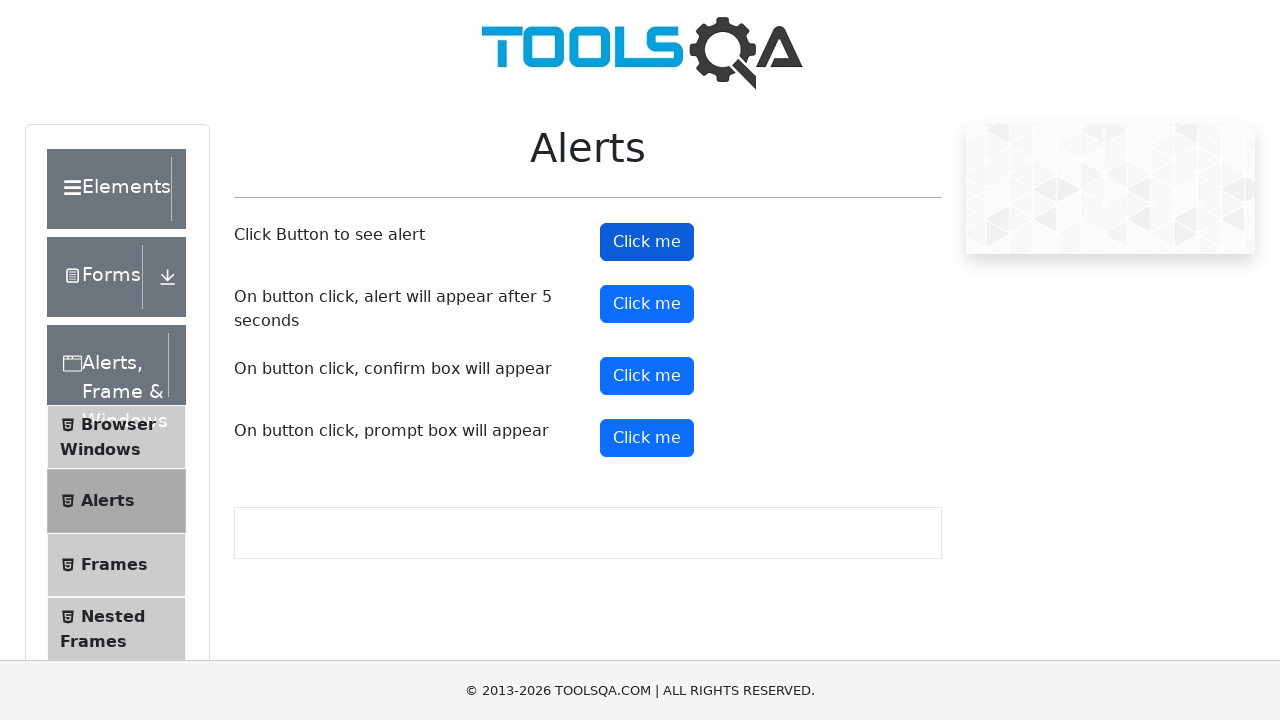